Navigates to a sitemap page and tests responsive display by resizing the browser window to multiple resolutions

Starting URL: https://www.getcalley.com/page-sitemap.xml

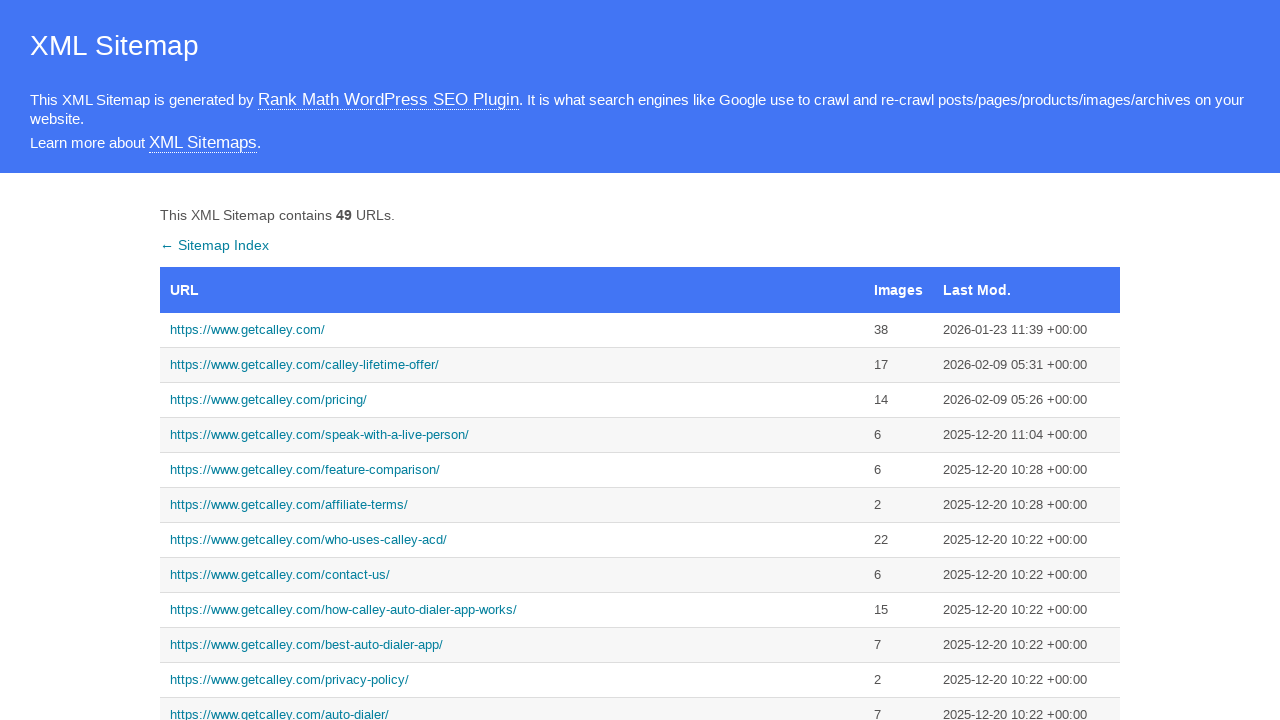

Set viewport size to 1920x1080
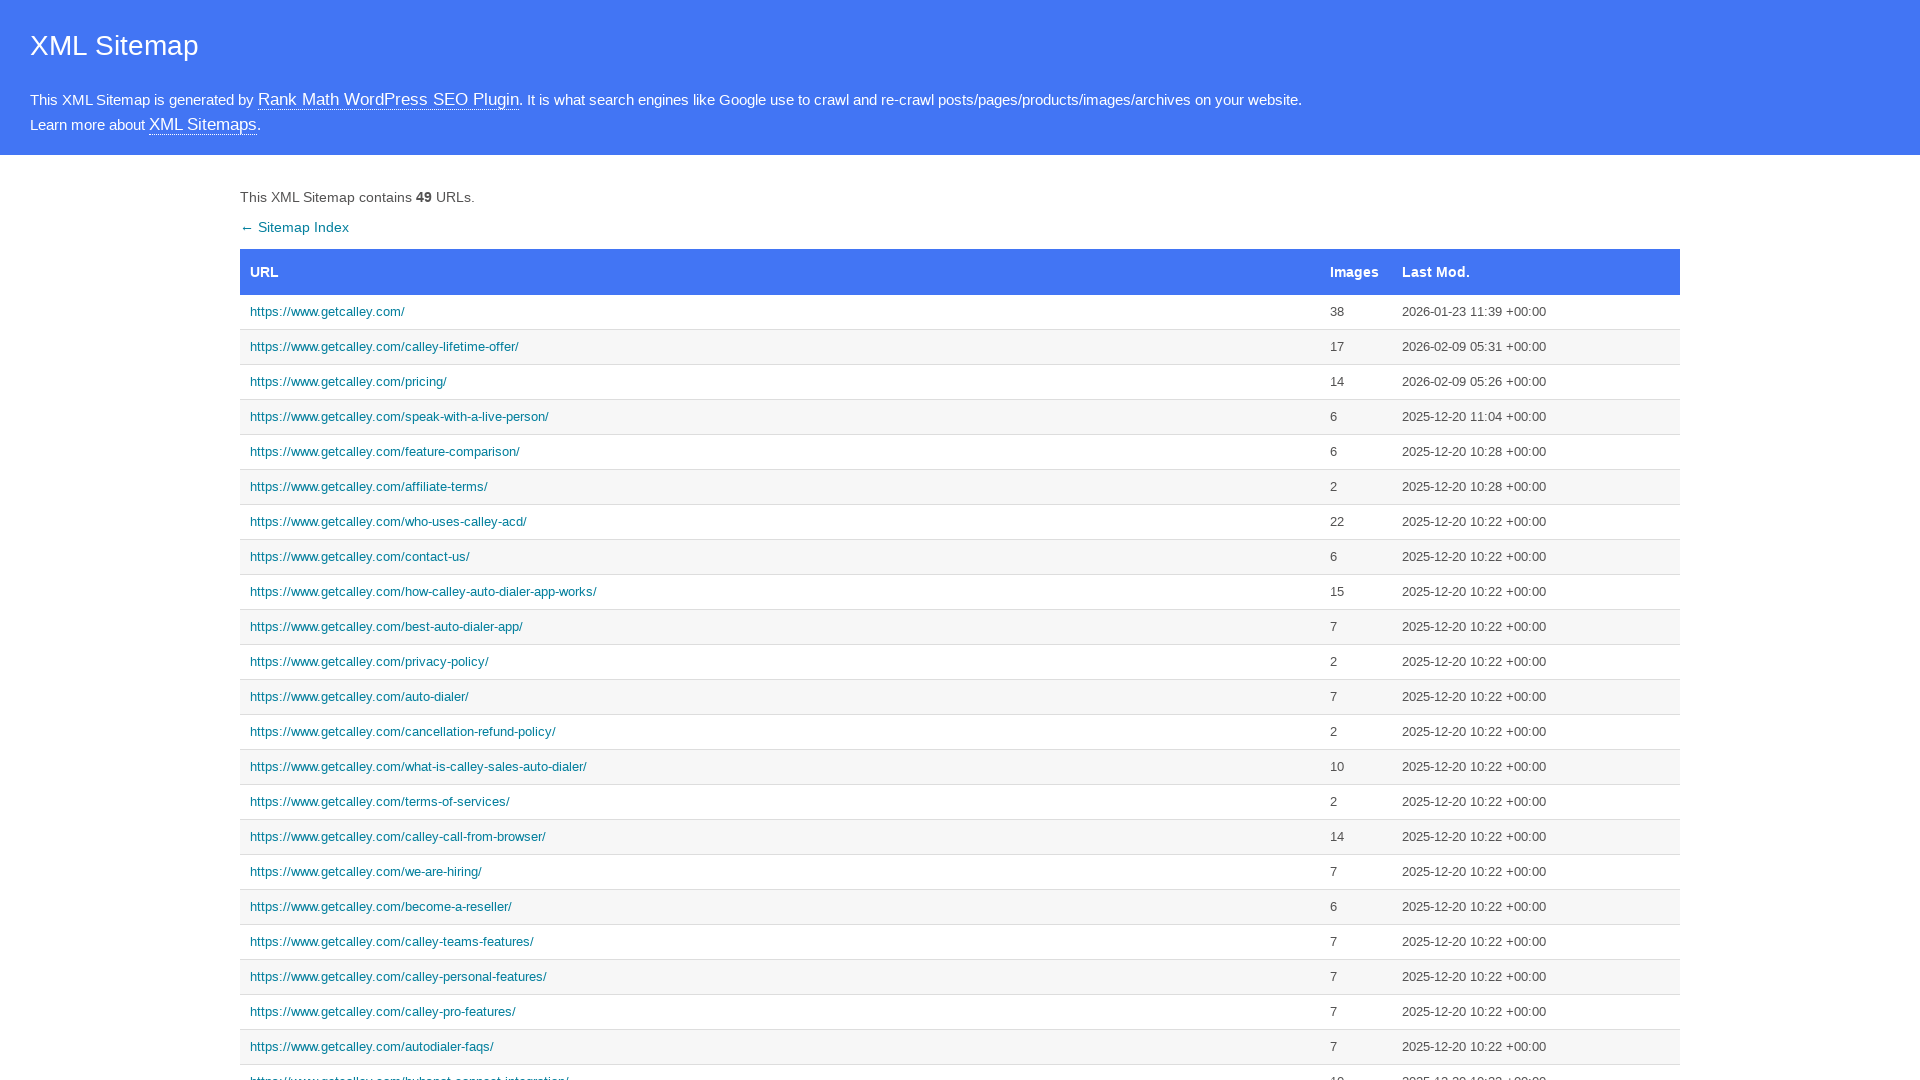

Page adjusted to responsive layout at 1920x1080
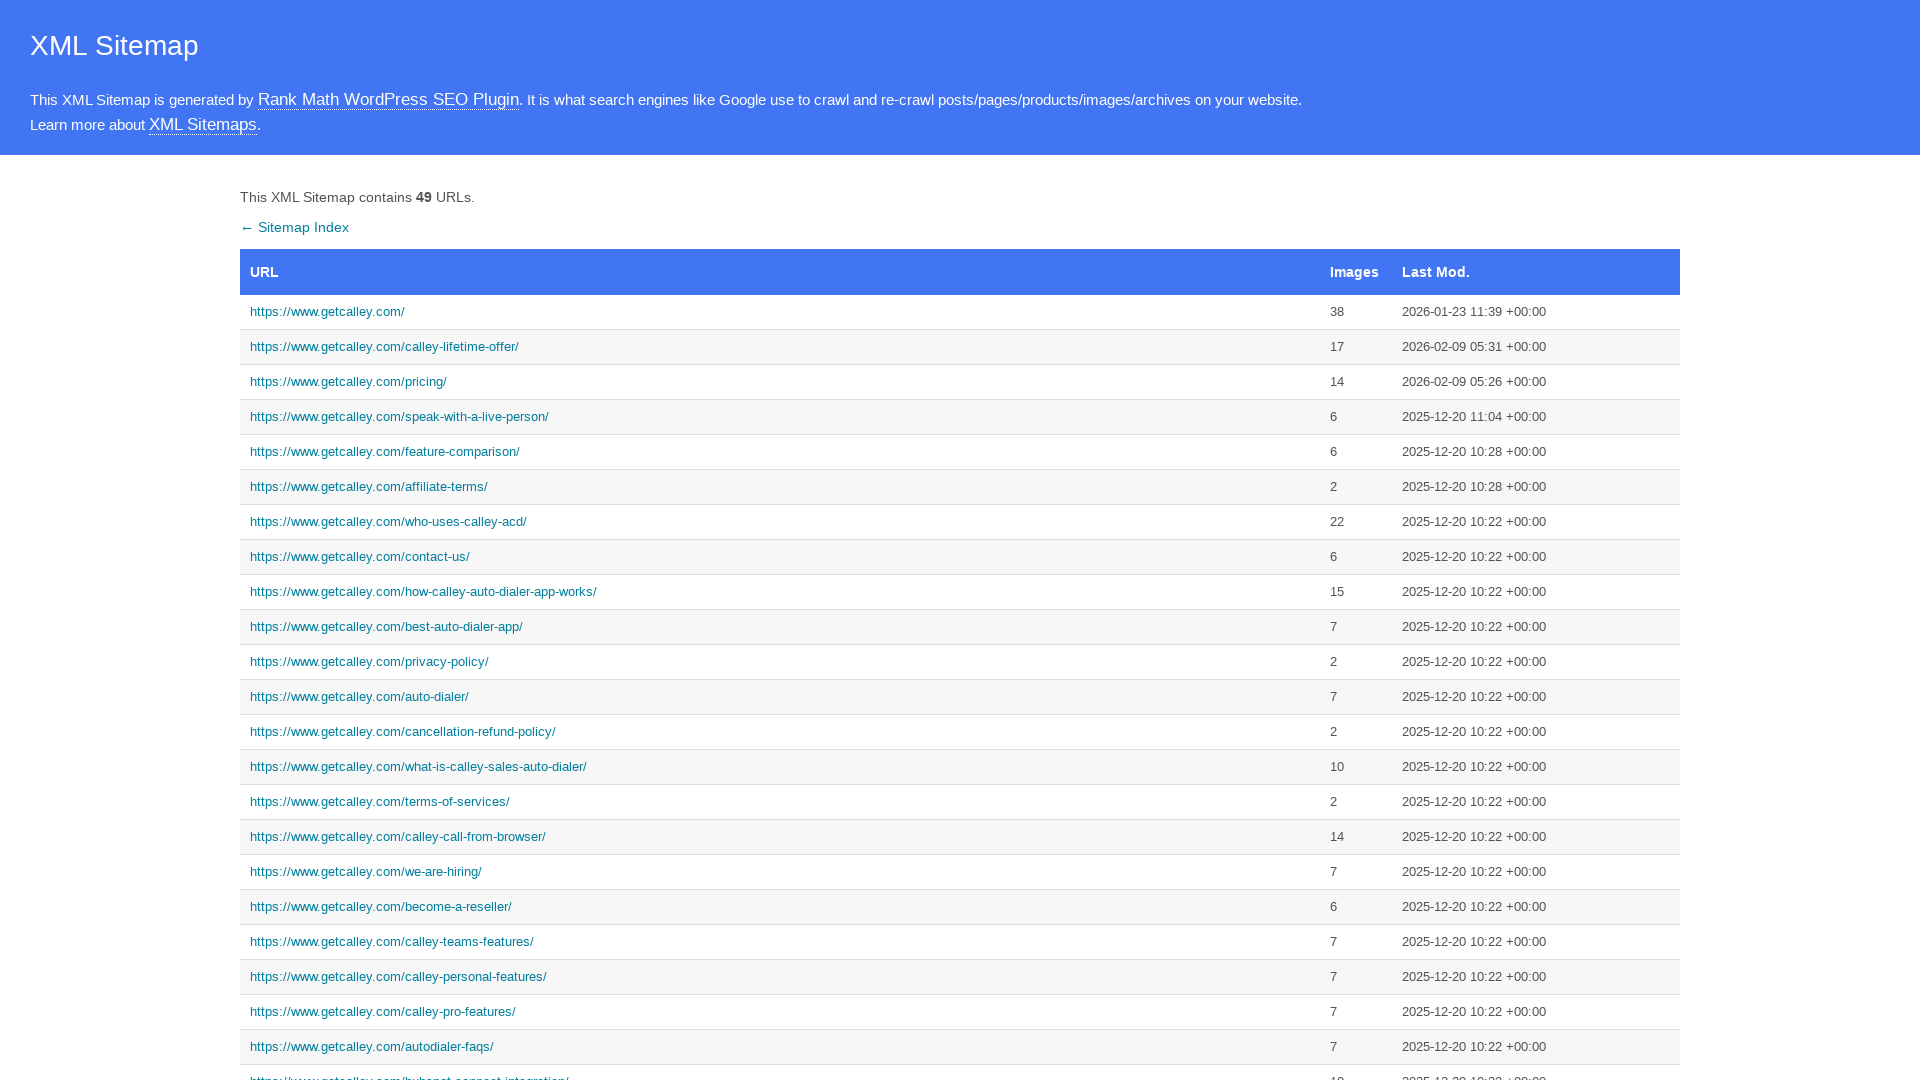

Set viewport size to 1366x768
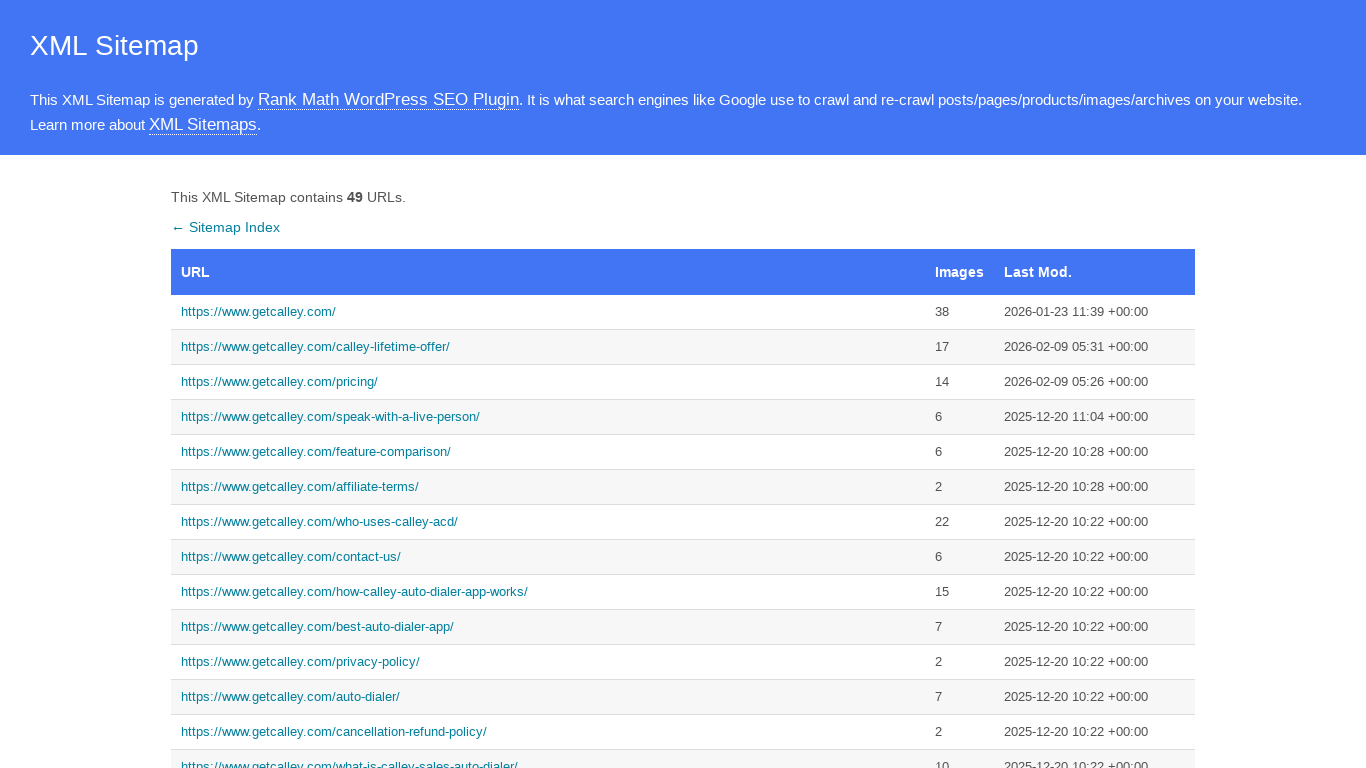

Page adjusted to responsive layout at 1366x768
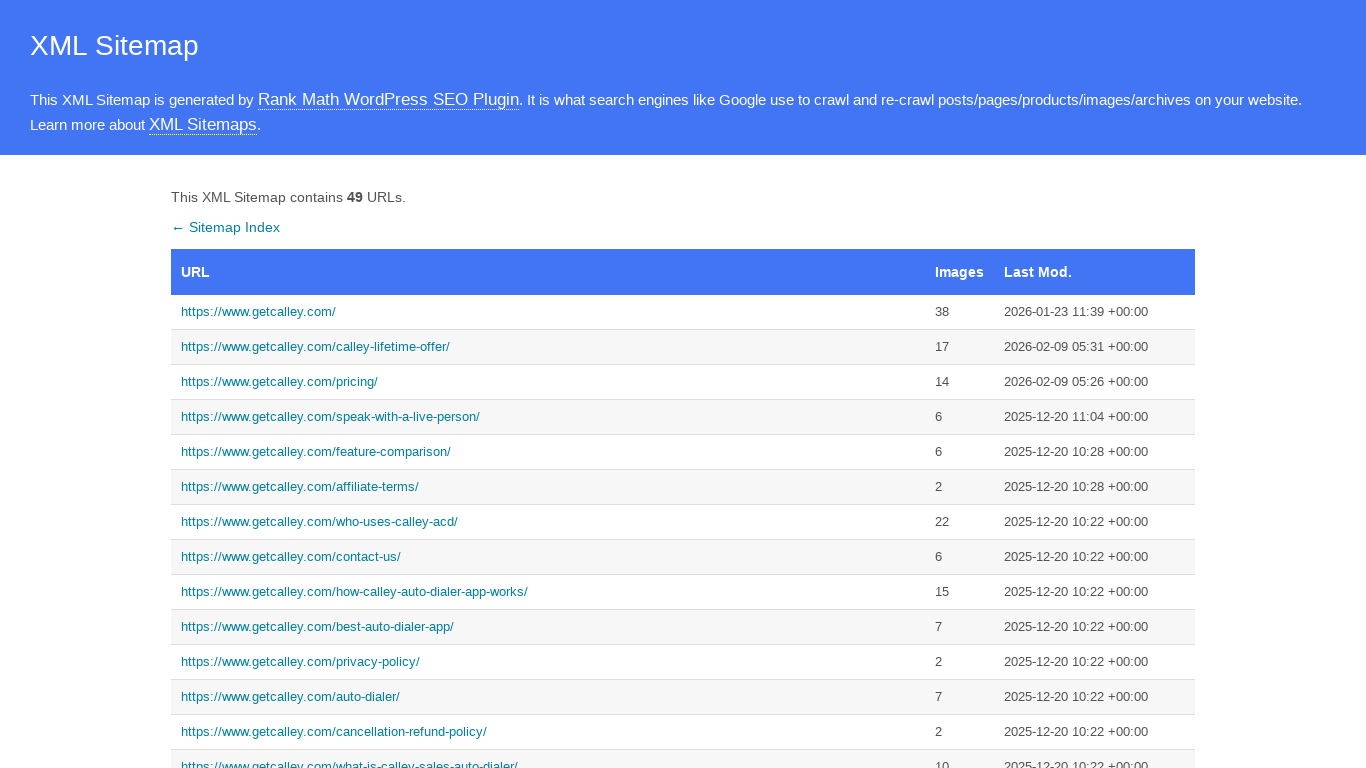

Set viewport size to 1536x864
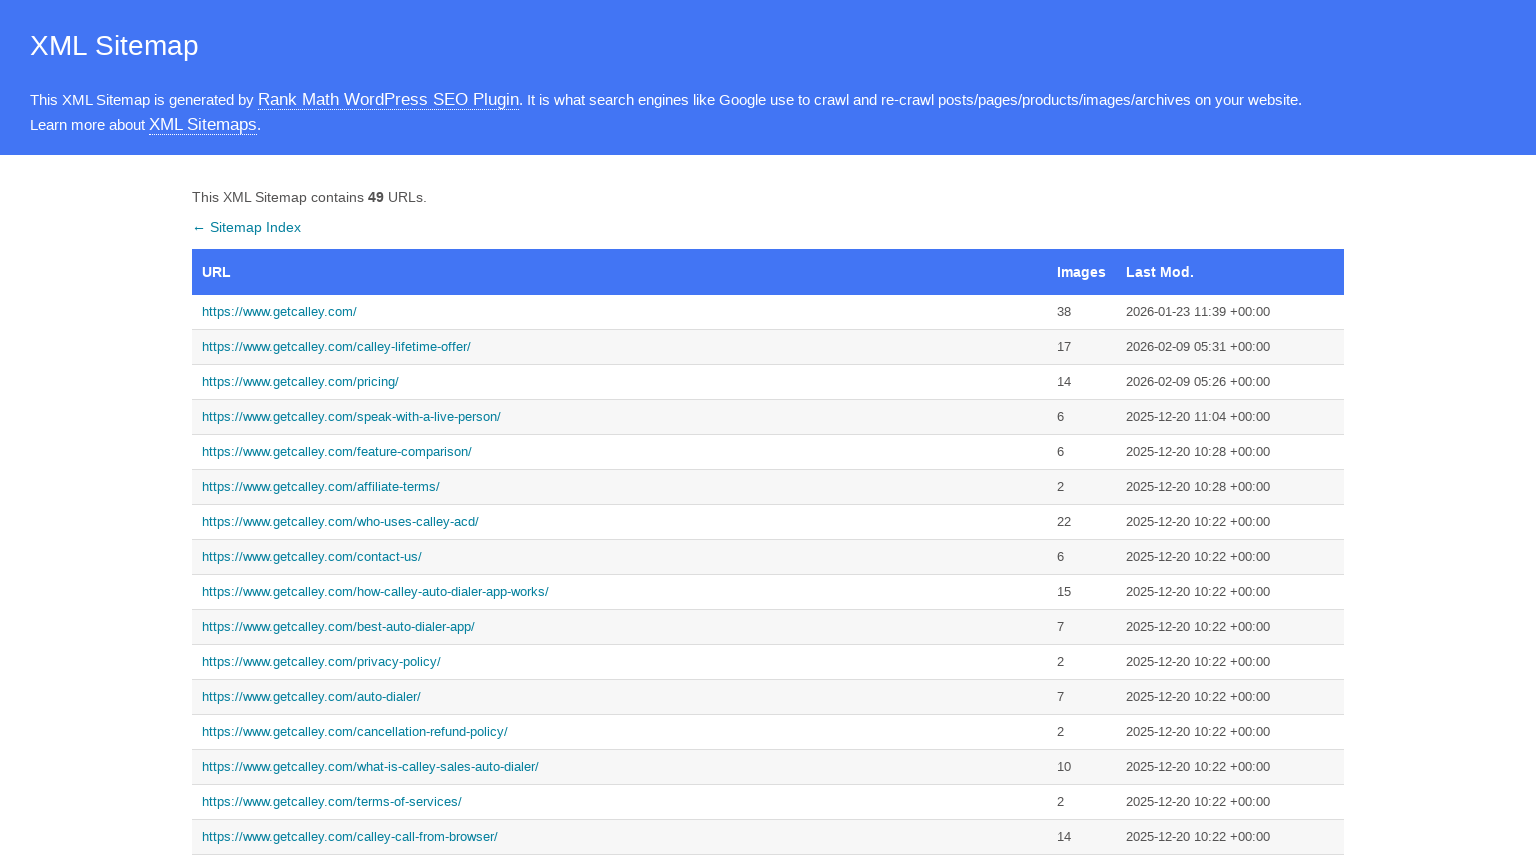

Page adjusted to responsive layout at 1536x864
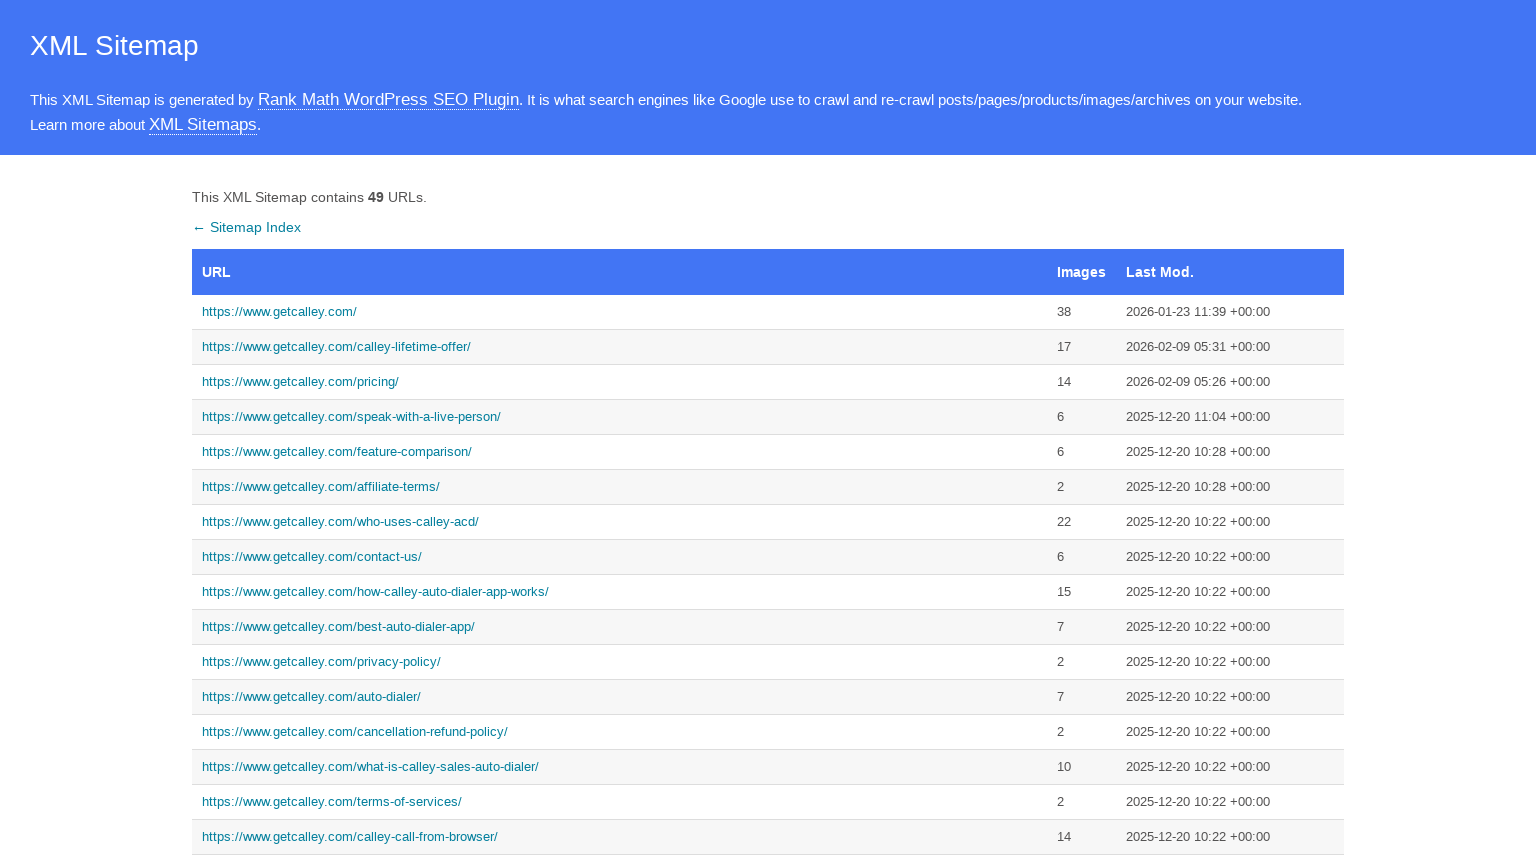

Set viewport size to 360x640
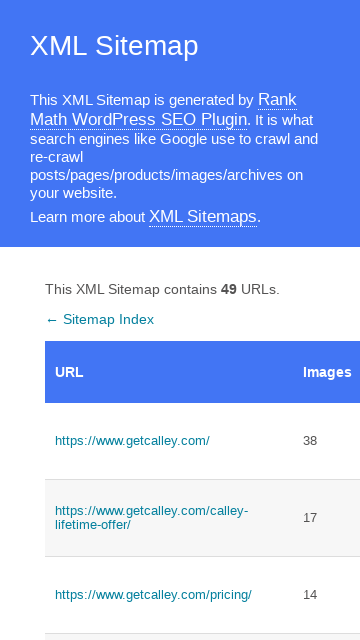

Page adjusted to responsive layout at 360x640
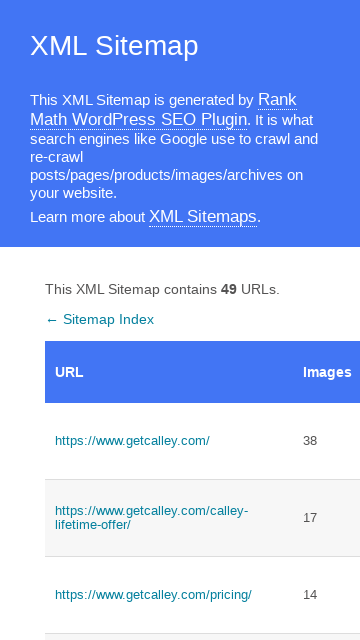

Set viewport size to 414x896
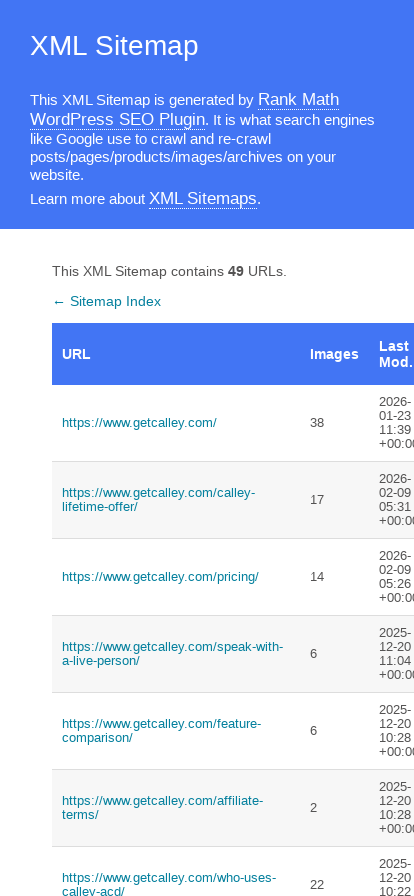

Page adjusted to responsive layout at 414x896
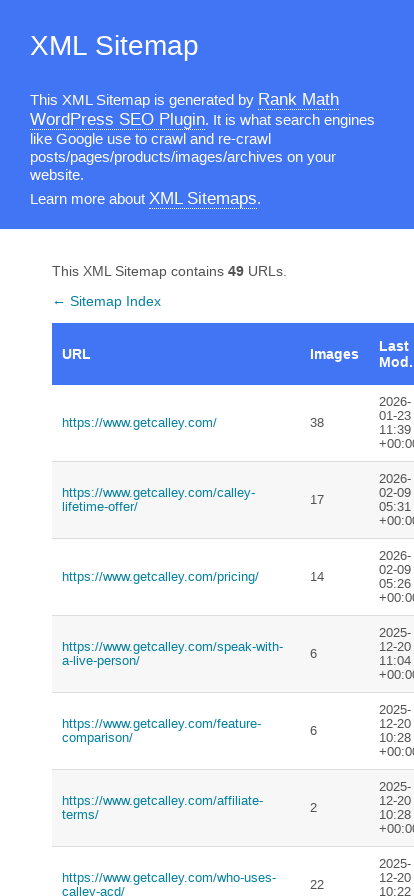

Set viewport size to 375x667
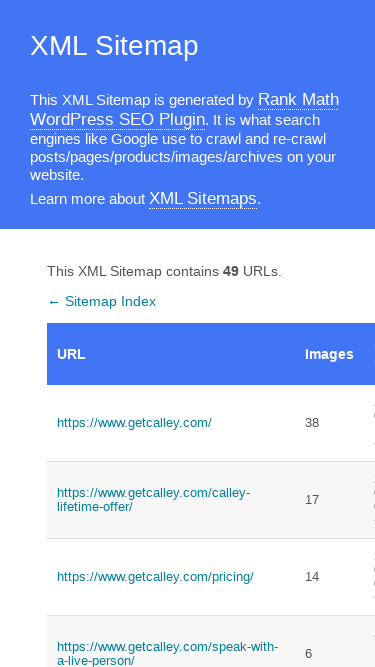

Page adjusted to responsive layout at 375x667
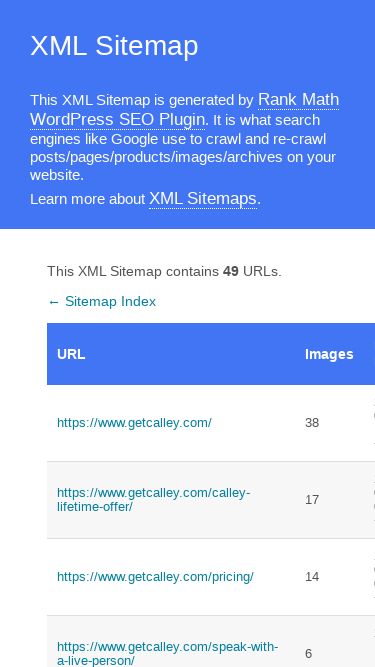

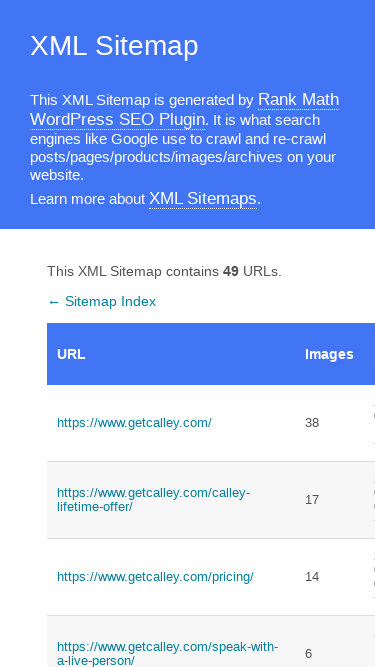